Tests JavaScript timing functionality on W3Schools by triggering a delayed alert and accepting it

Starting URL: https://www.w3schools.com/js/tryit.asp?filename=tryjs_timing1

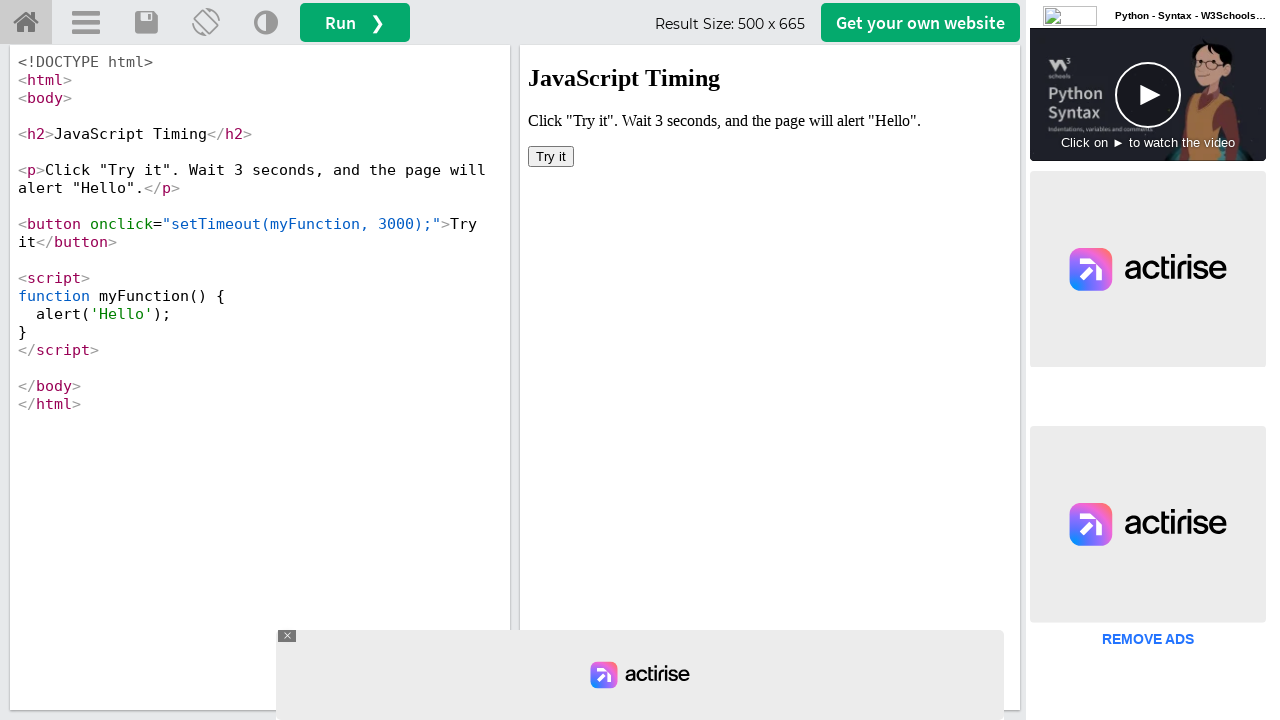

Located iframe containing the demo
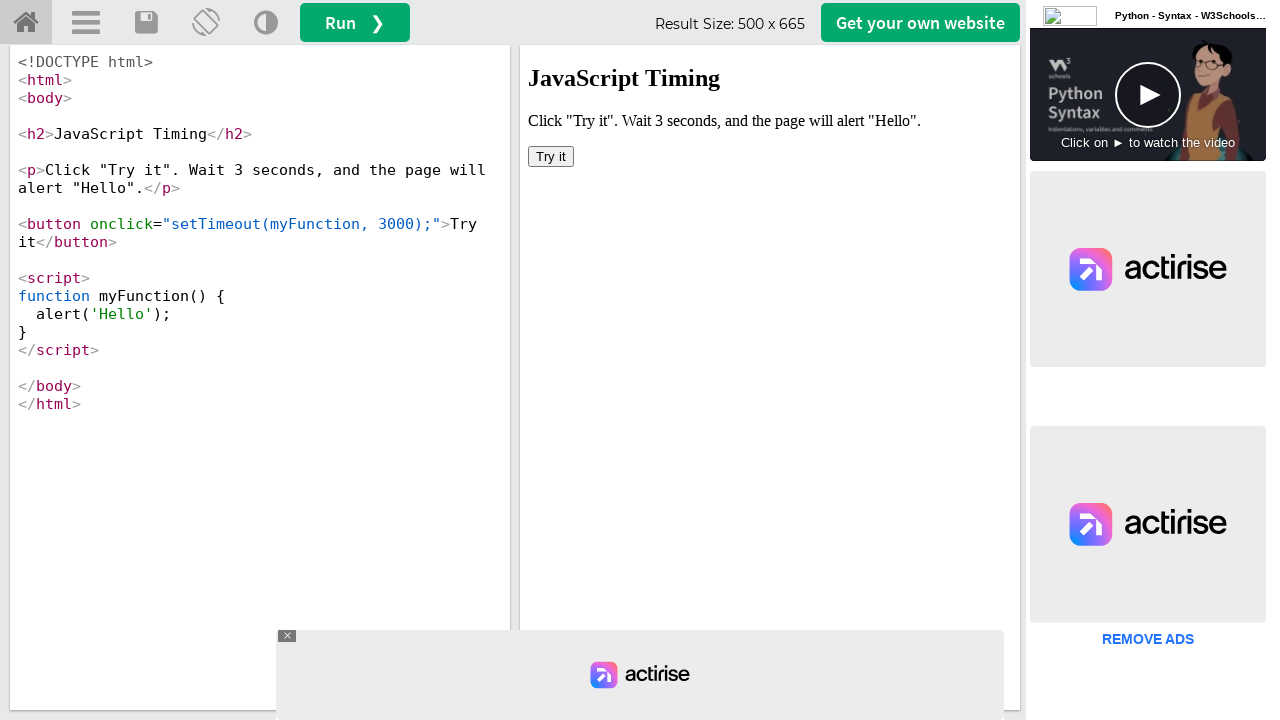

Clicked button to trigger delayed alert (3 second timeout) at (551, 156) on iframe[id='iframeResult'] >> internal:control=enter-frame >> xpath=//*[@onclick=
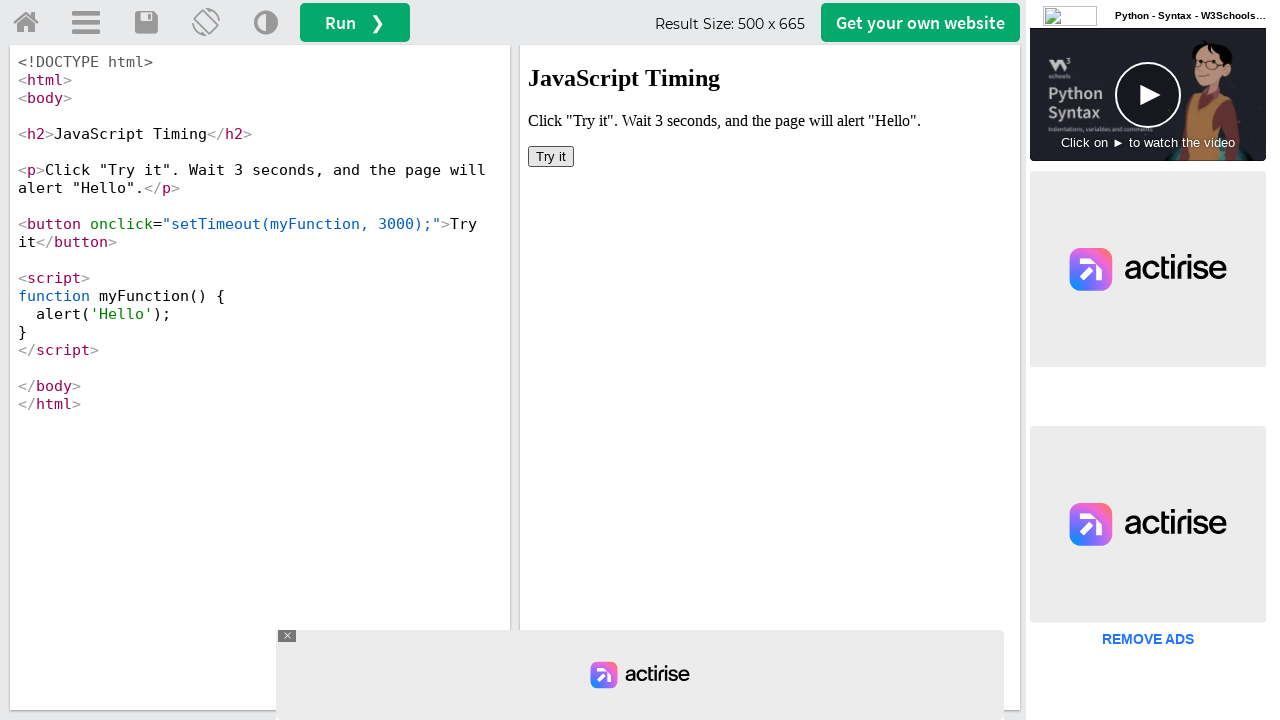

Waited 3 seconds for alert to appear
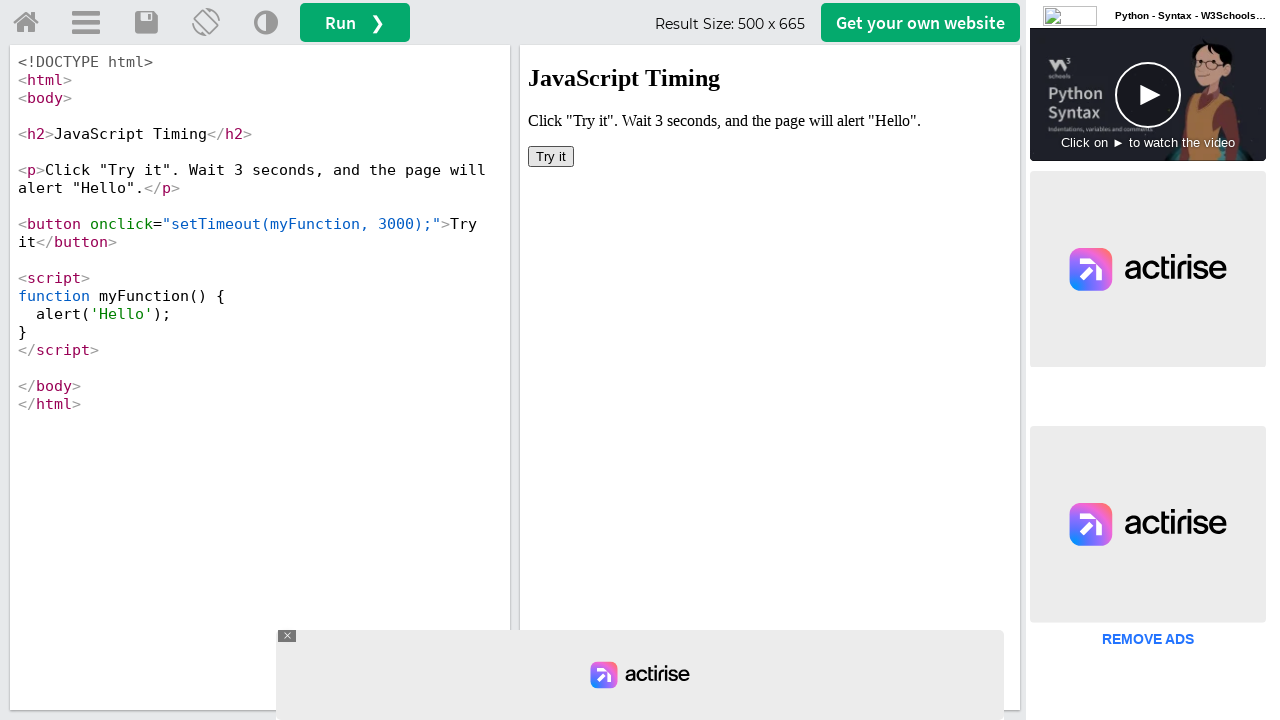

Set up dialog handler to accept alert
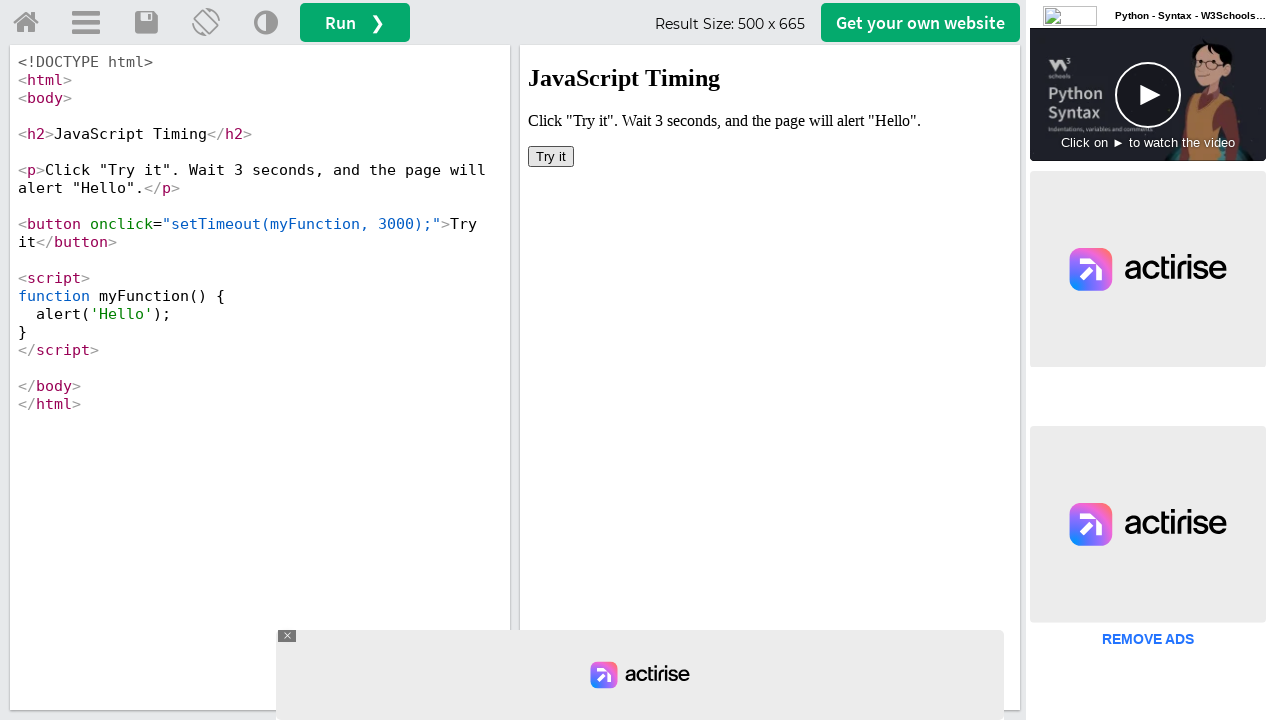

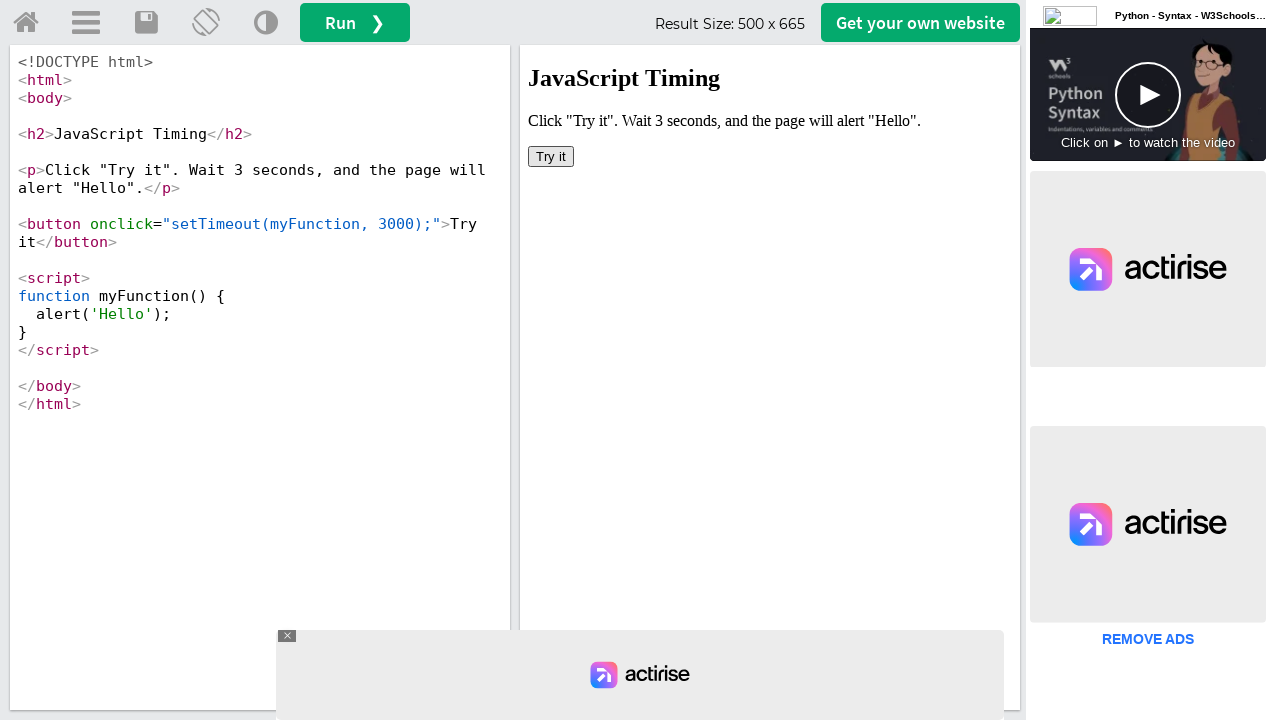